Tests mouse hover functionality by scrolling to the mouse hover section, hovering over an element, and clicking the Reload link.

Starting URL: https://codenboxautomationlab.com/practice/

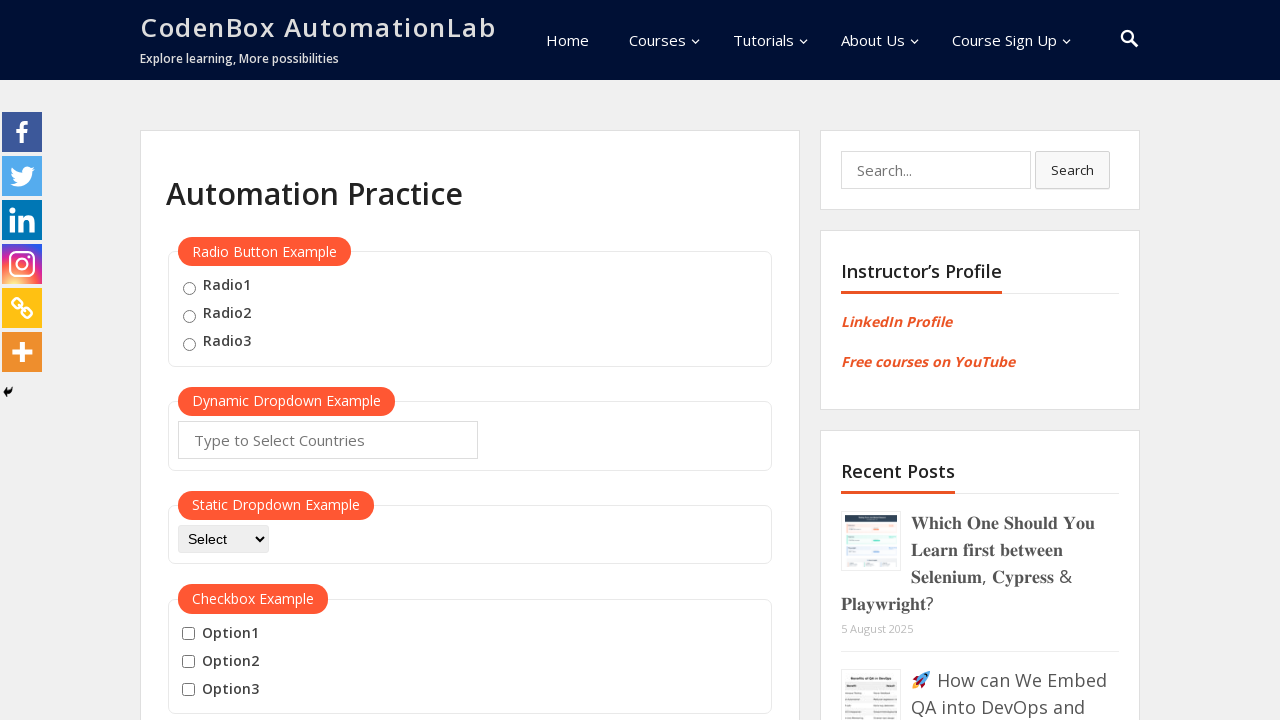

Scrolled to mouse hover section
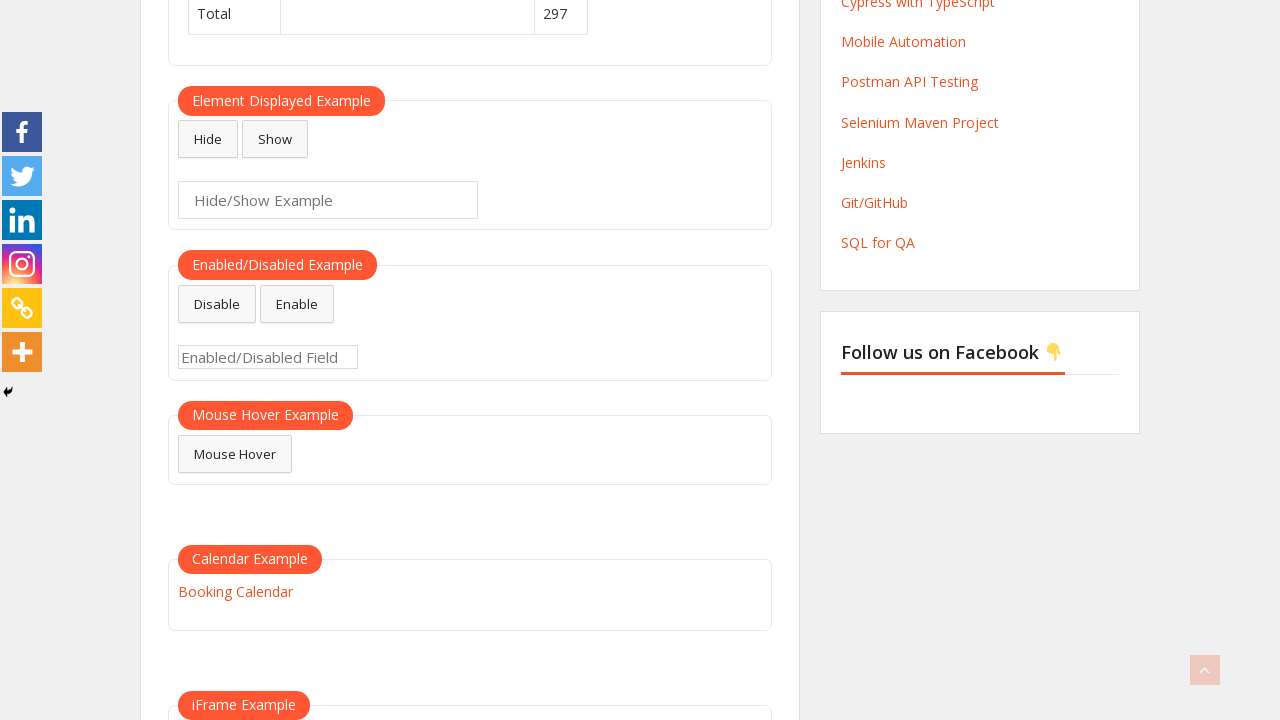

Hovered over the mouse hover element at (235, 454) on #mousehover
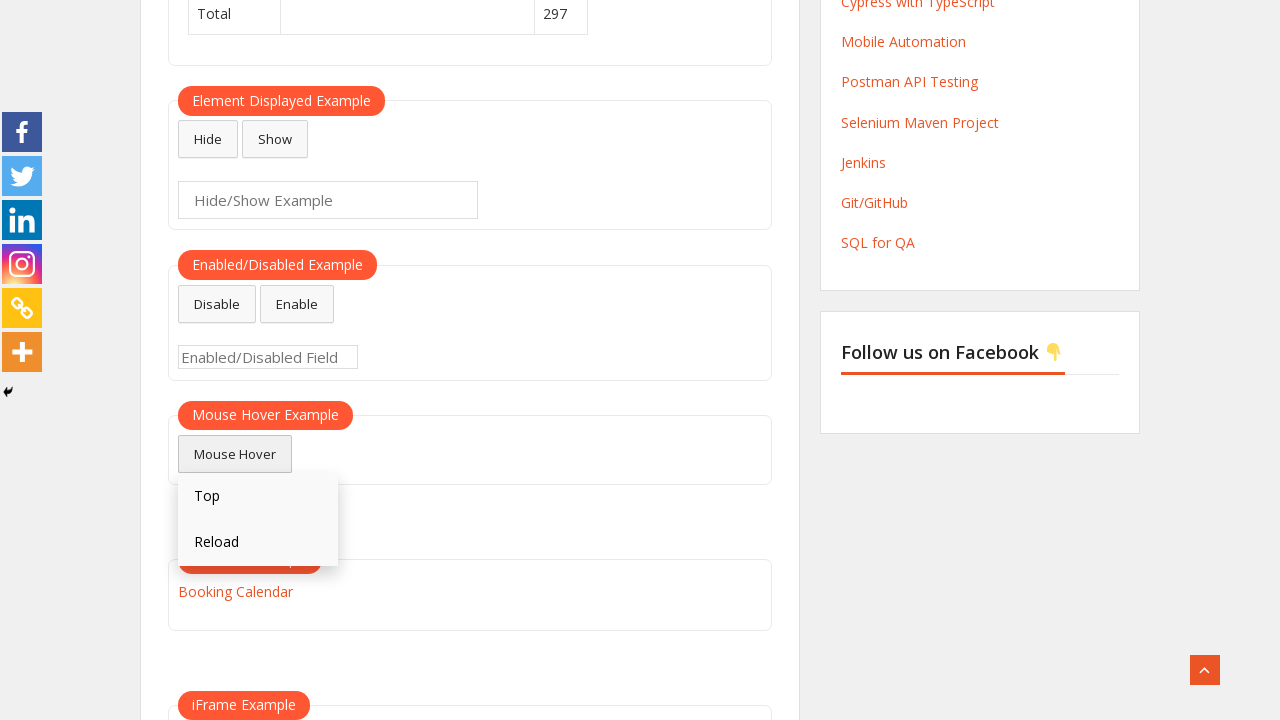

Clicked the Reload link at (258, 543) on text=Reload
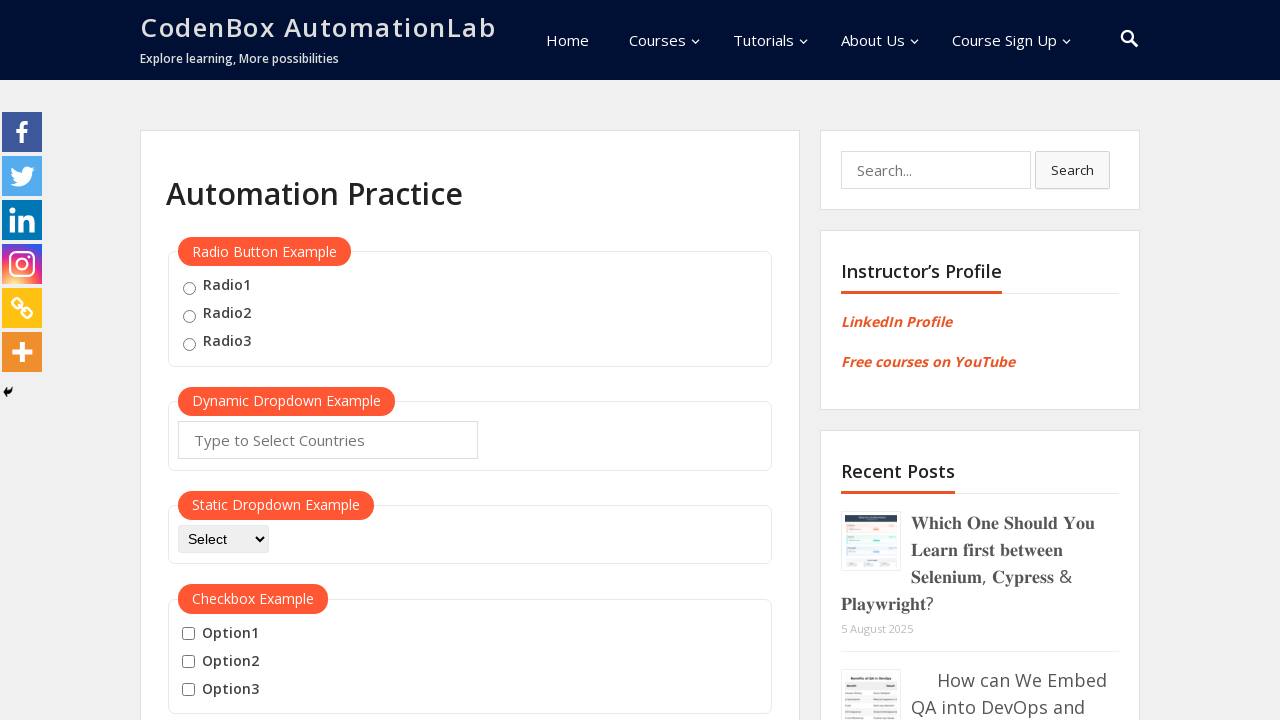

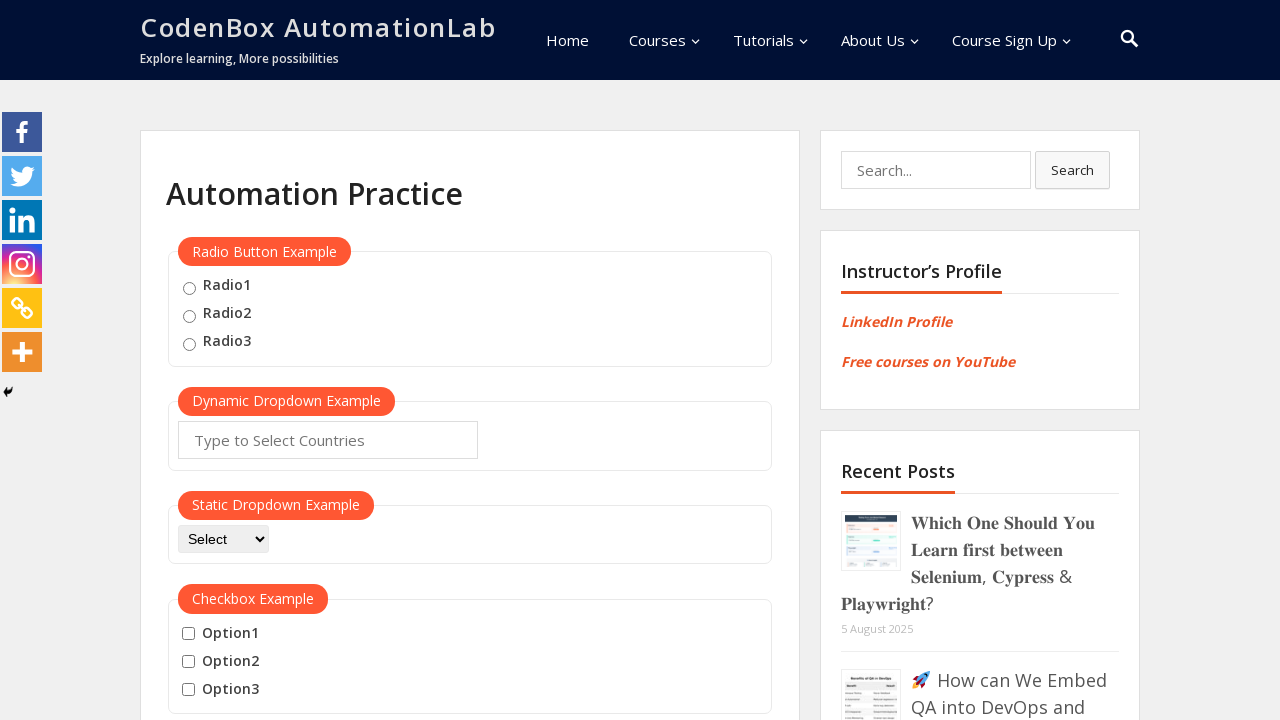